Tests the JPL Space image gallery by clicking the full image button to view the featured space image.

Starting URL: https://data-class-jpl-space.s3.amazonaws.com/JPL_Space/index.html

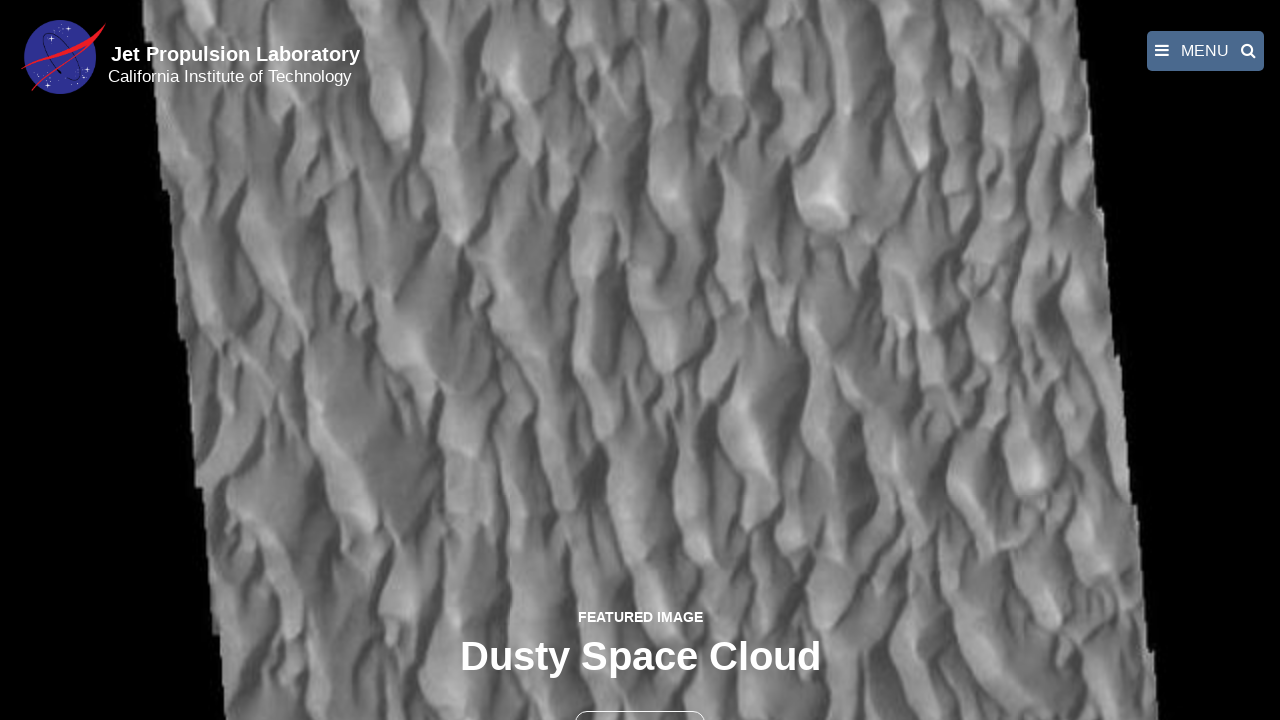

Navigated to JPL Space image gallery homepage
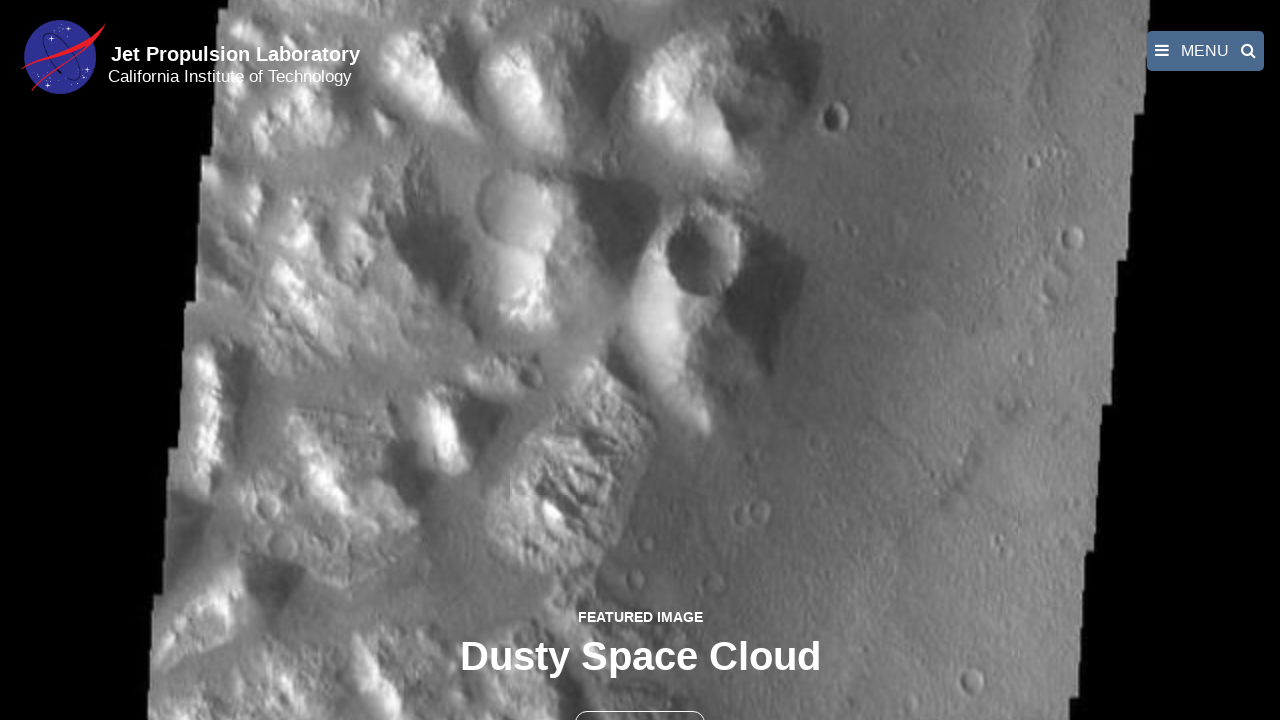

Clicked the full image button to view featured space image at (640, 699) on button >> nth=1
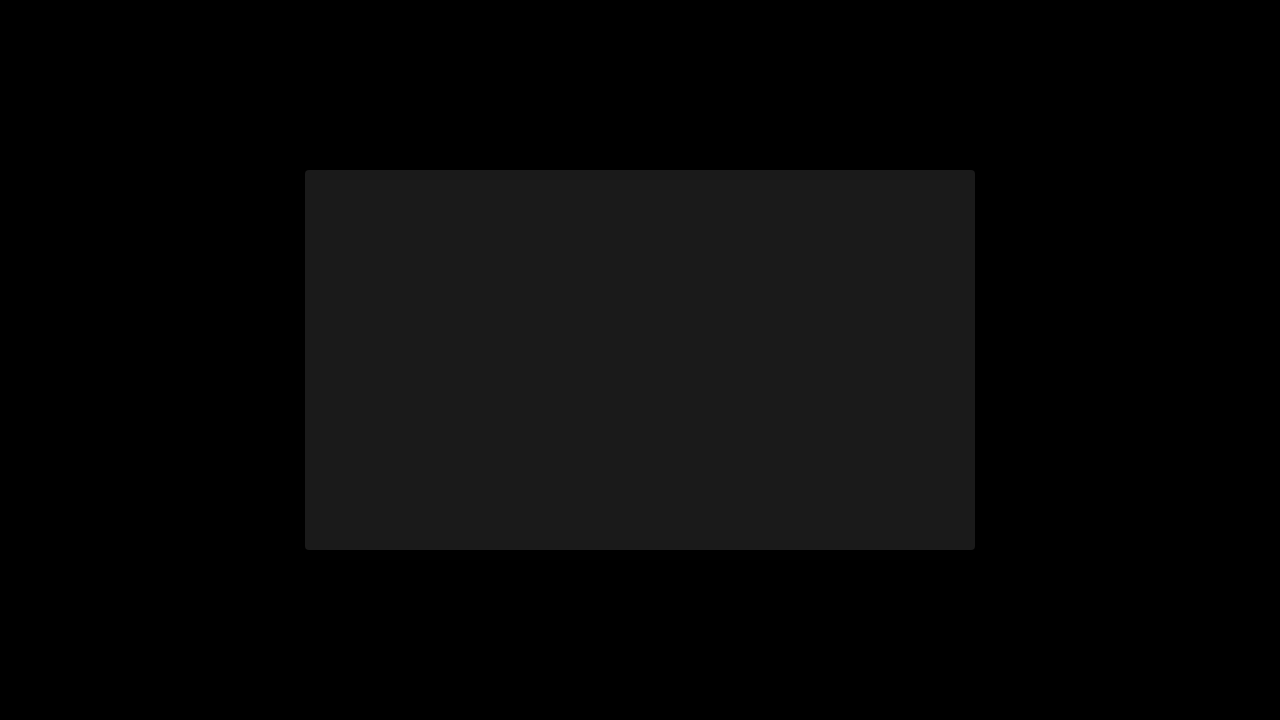

Full resolution featured image loaded successfully
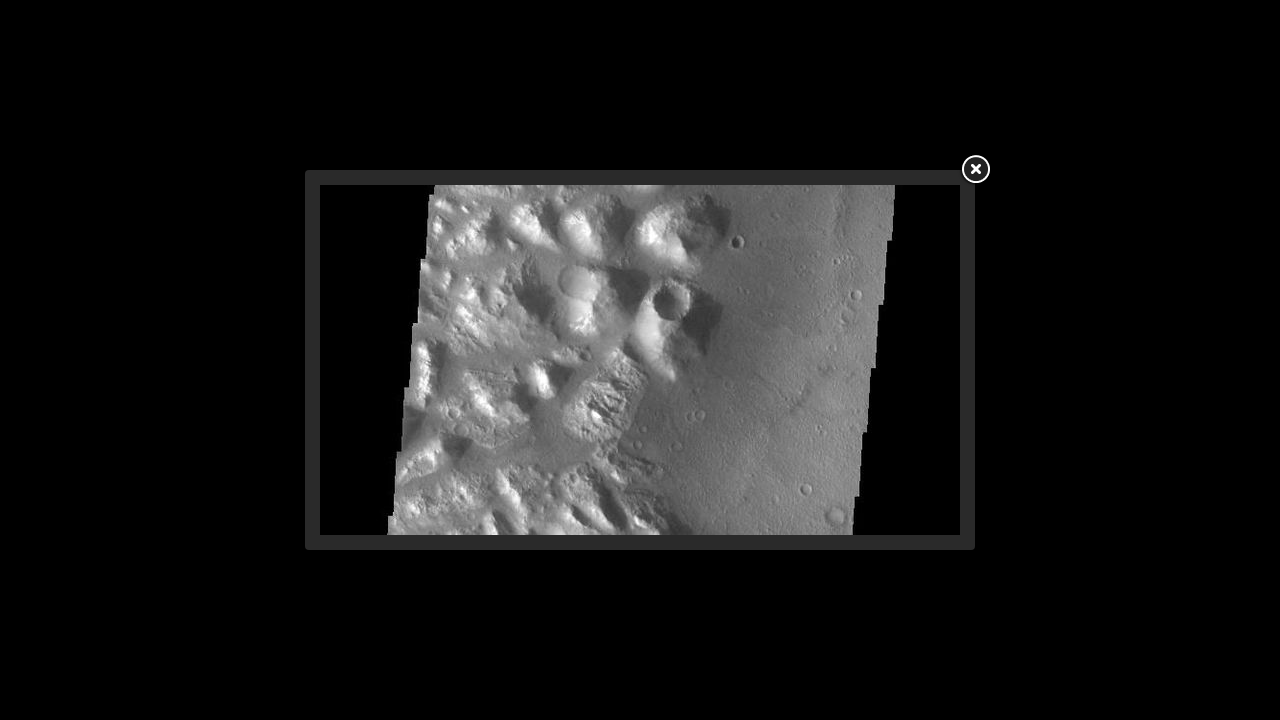

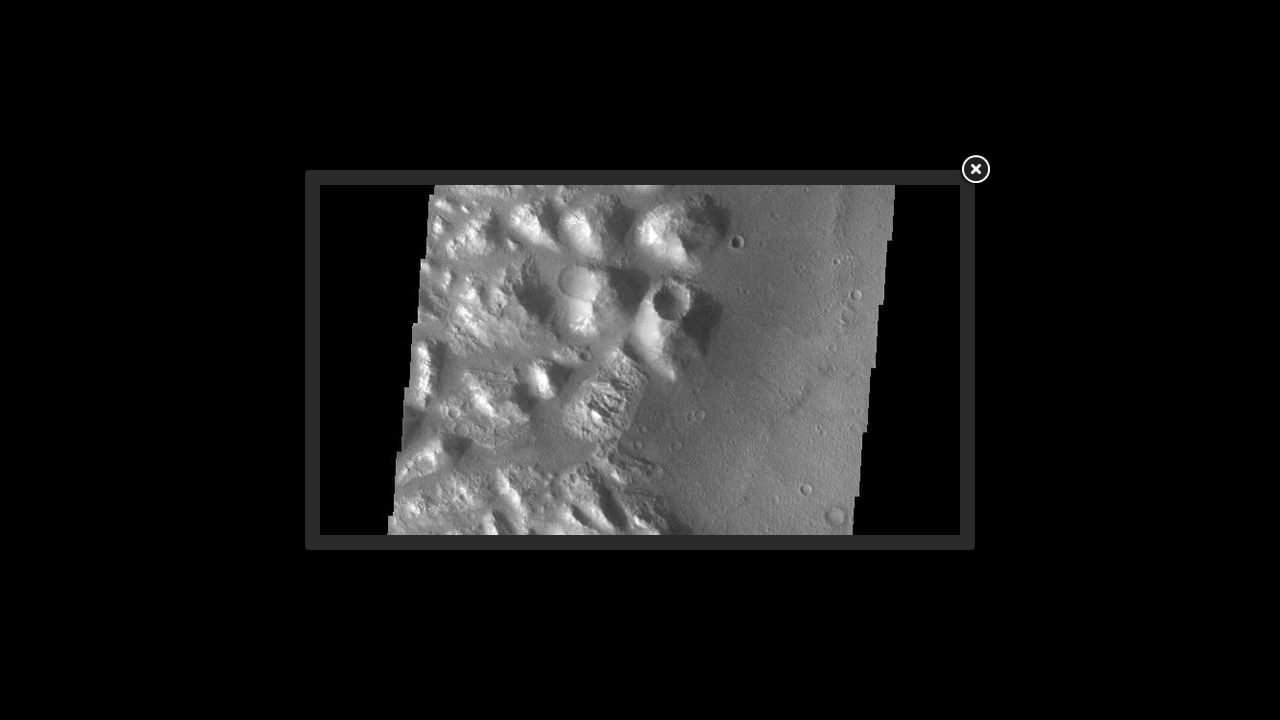